Tests double-click functionality by double-clicking a button that triggers an alert

Starting URL: https://selenium08.blogspot.com/2019/11/double-click.html

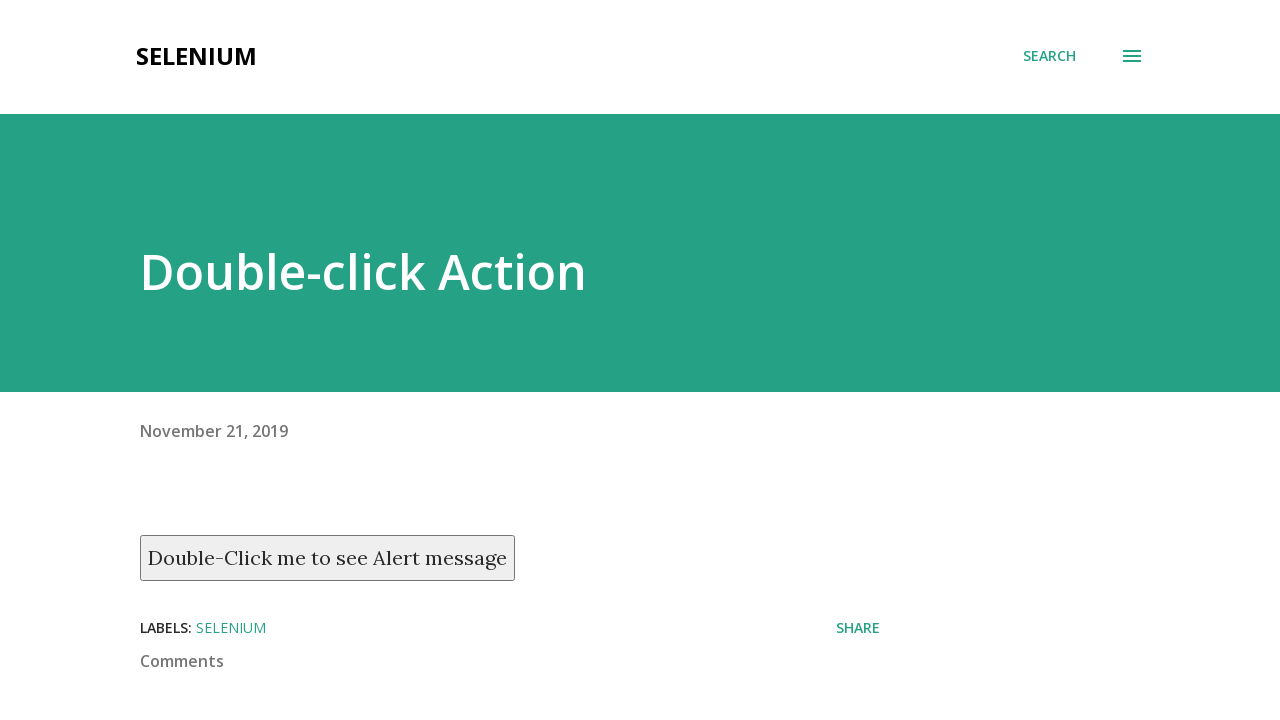

Double-clicked the button to trigger alert message at (328, 558) on xpath=//button[.='Double-Click me to see Alert message']
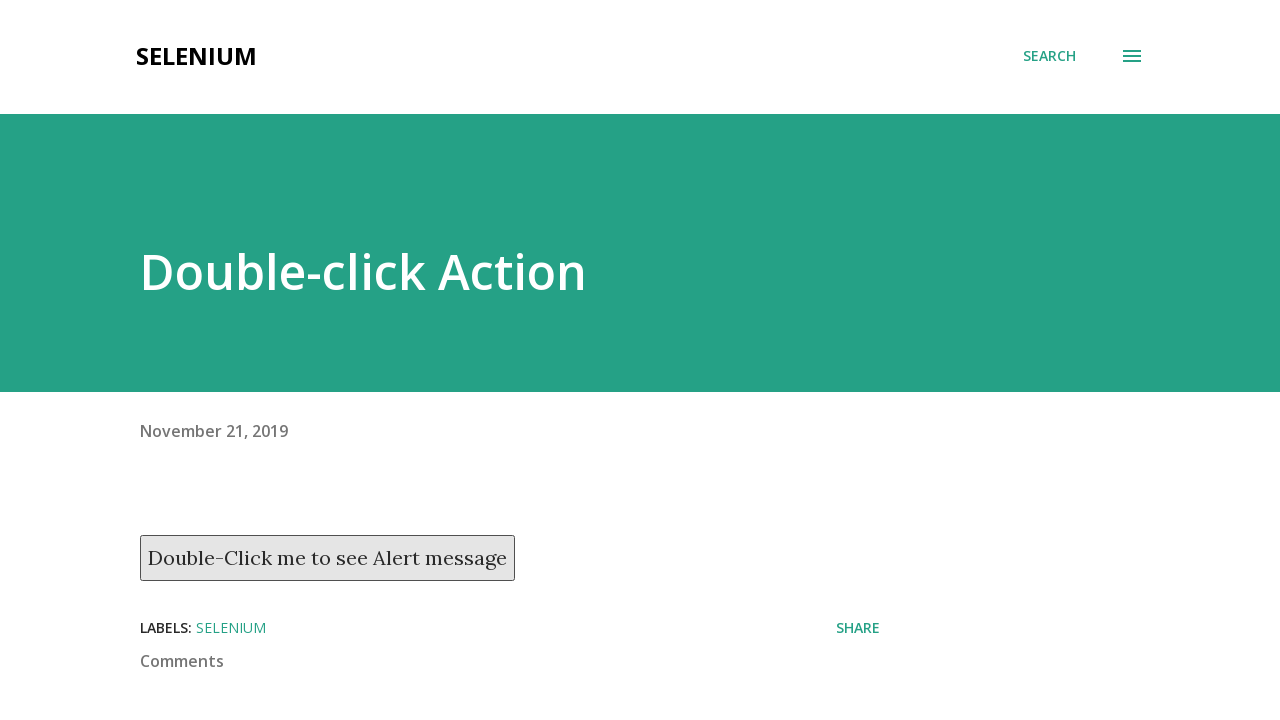

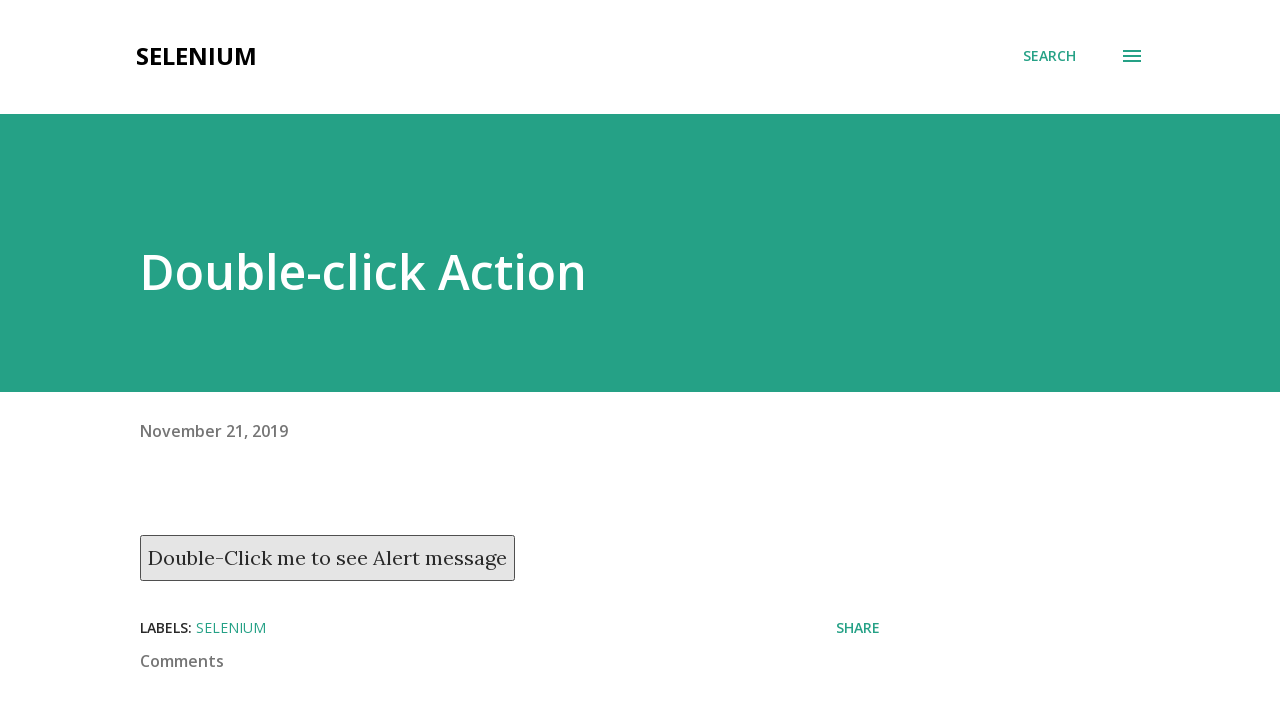